Tests the Playwright documentation homepage by verifying the page title contains "Playwright", checking the "Get Started" link has the correct href attribute, clicking on it, and verifying navigation to the intro page.

Starting URL: https://playwright.dev

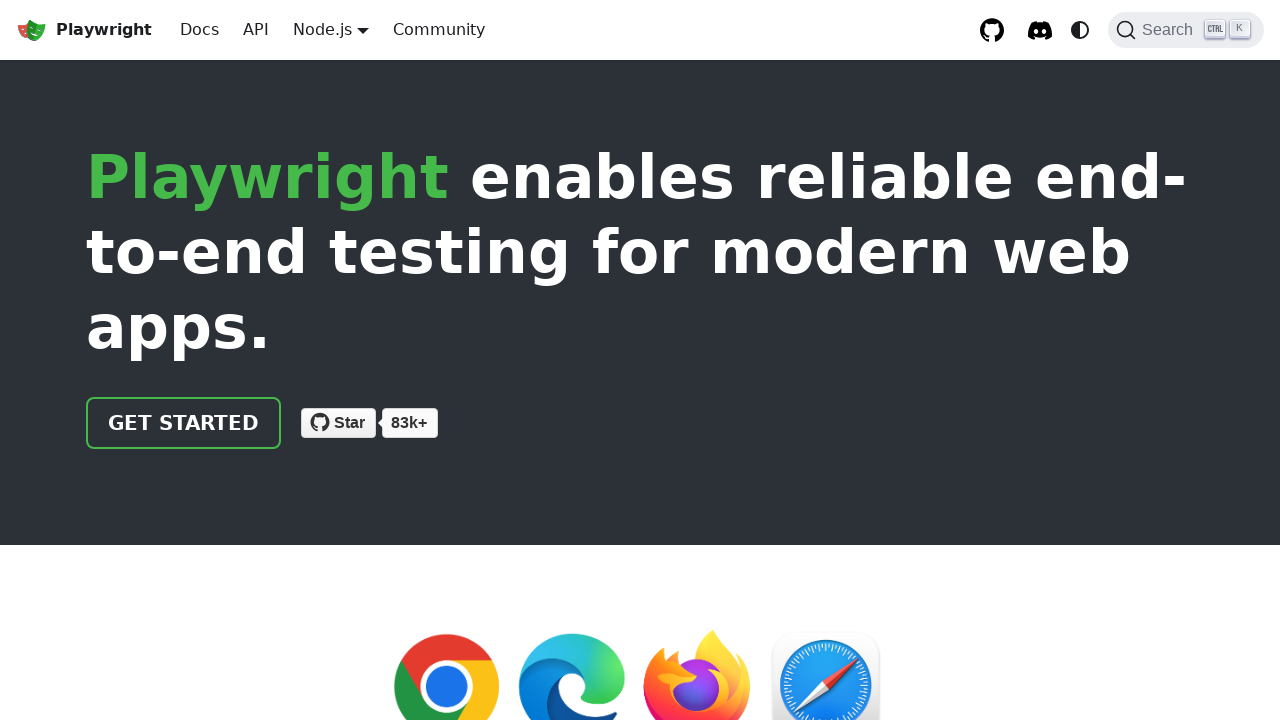

Verified page title contains 'Playwright'
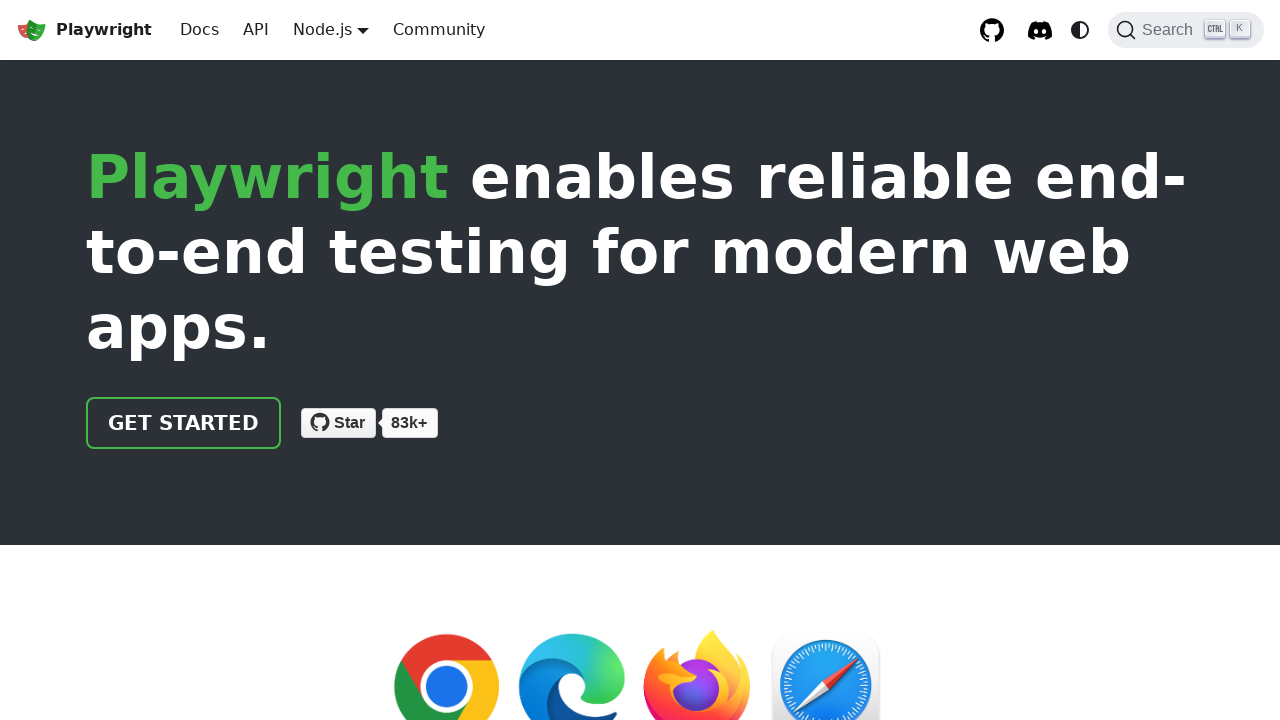

Located 'Get Started' link
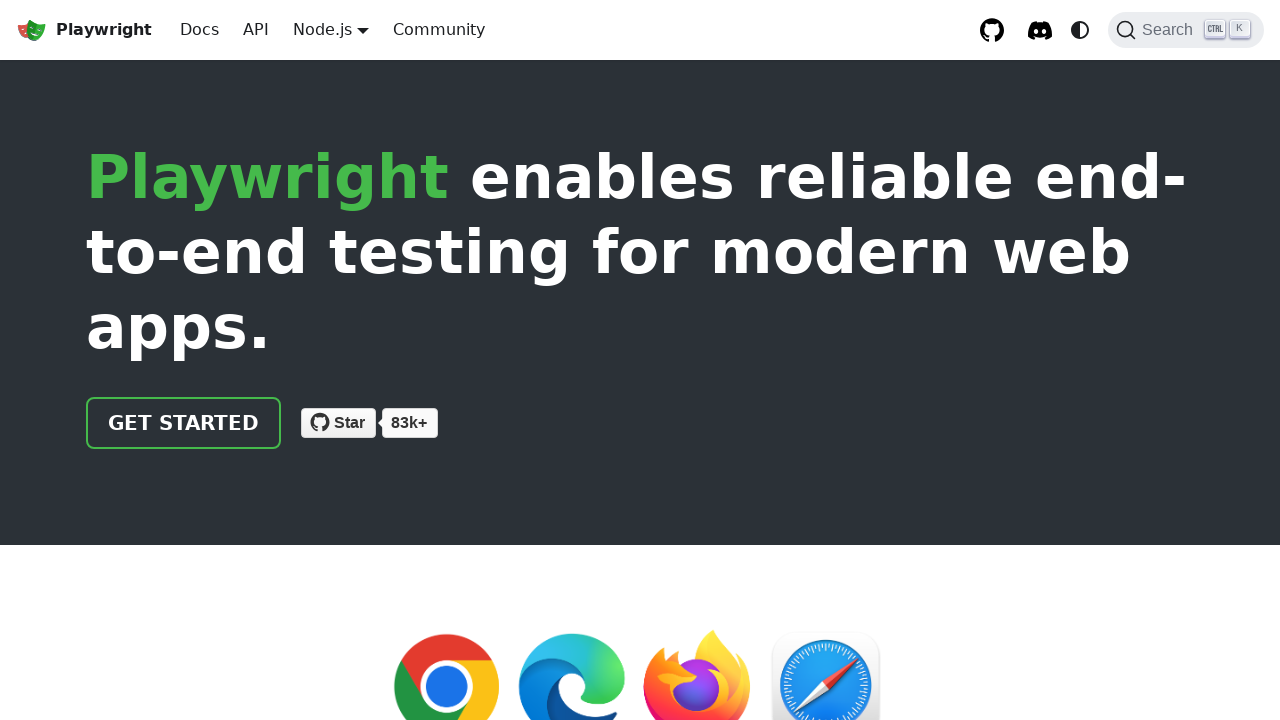

Verified 'Get Started' link has href attribute '/docs/intro'
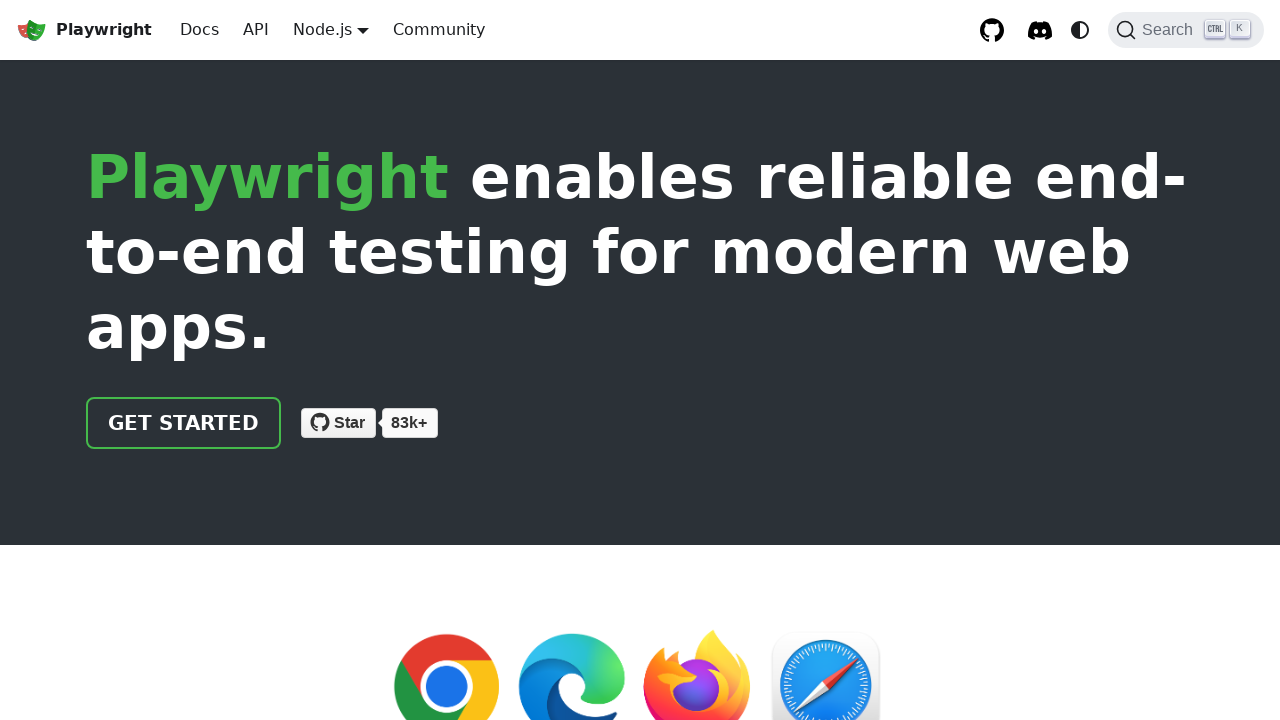

Clicked 'Get Started' link at (184, 423) on text=Get Started
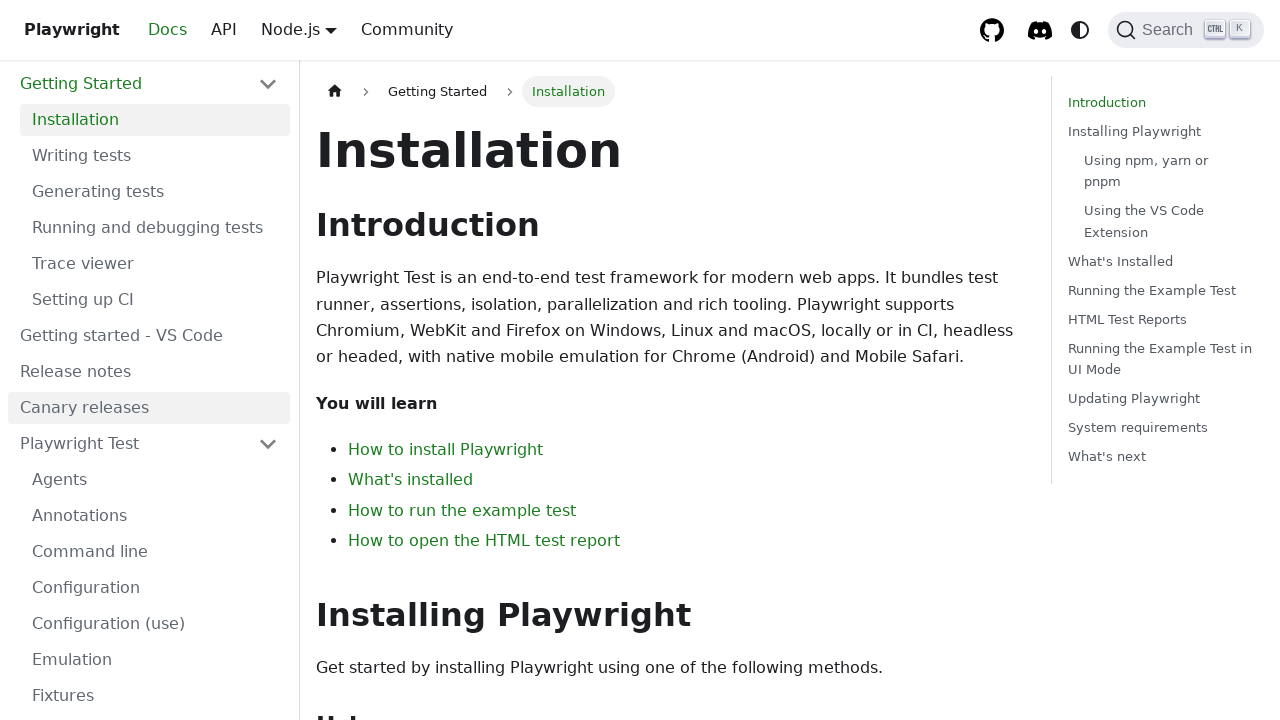

Verified navigation to intro page - URL contains 'intro'
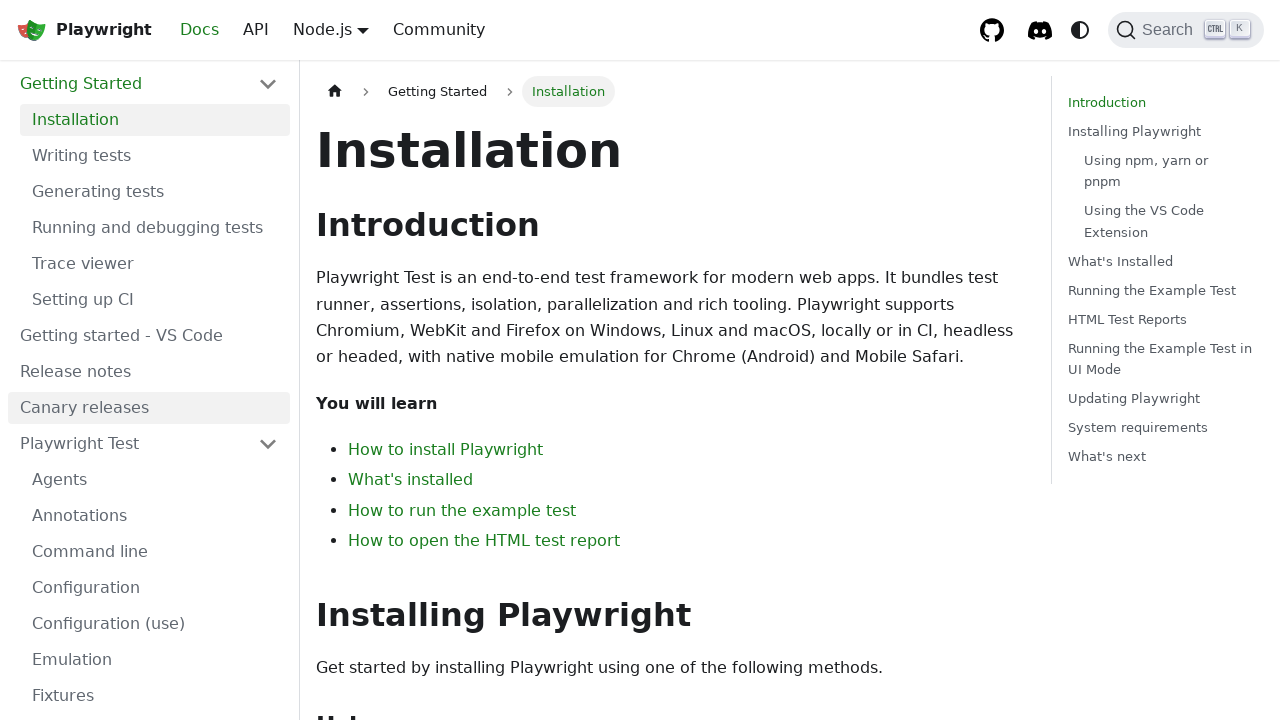

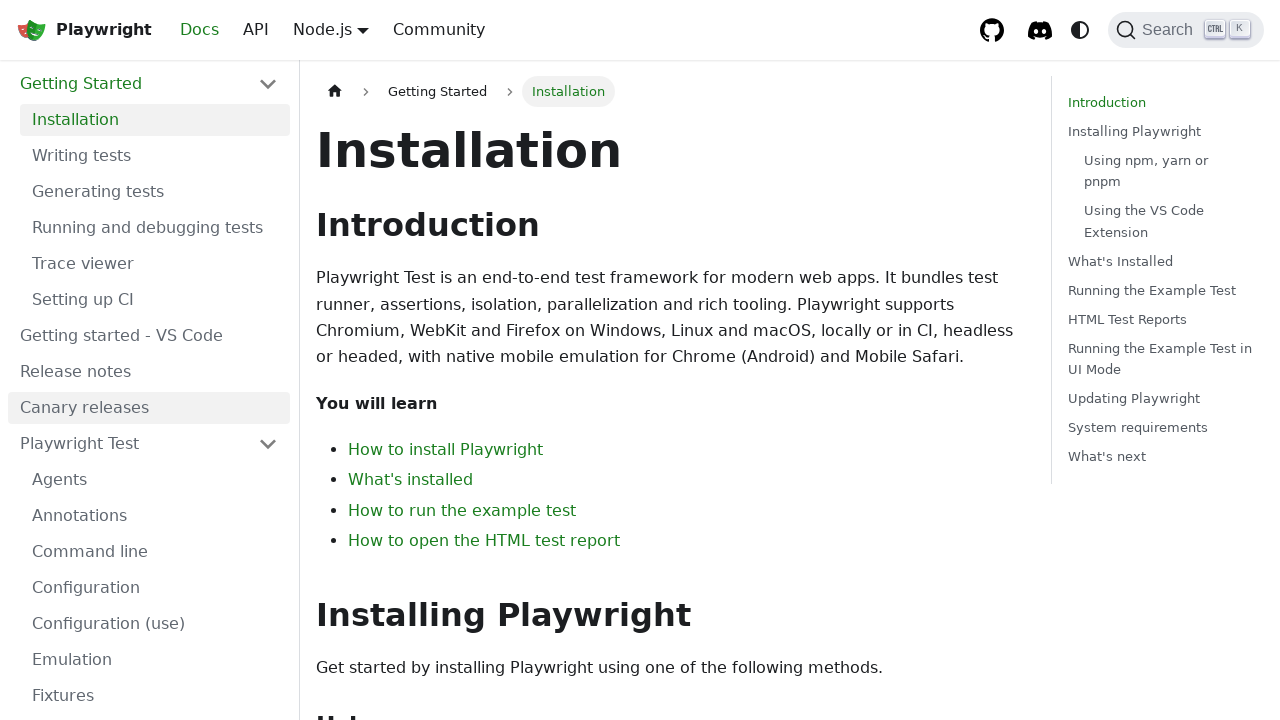